Tests usability by clicking the "Për ne" navigation link and verifying it navigates to the correct page.

Starting URL: https://kselsig.com/

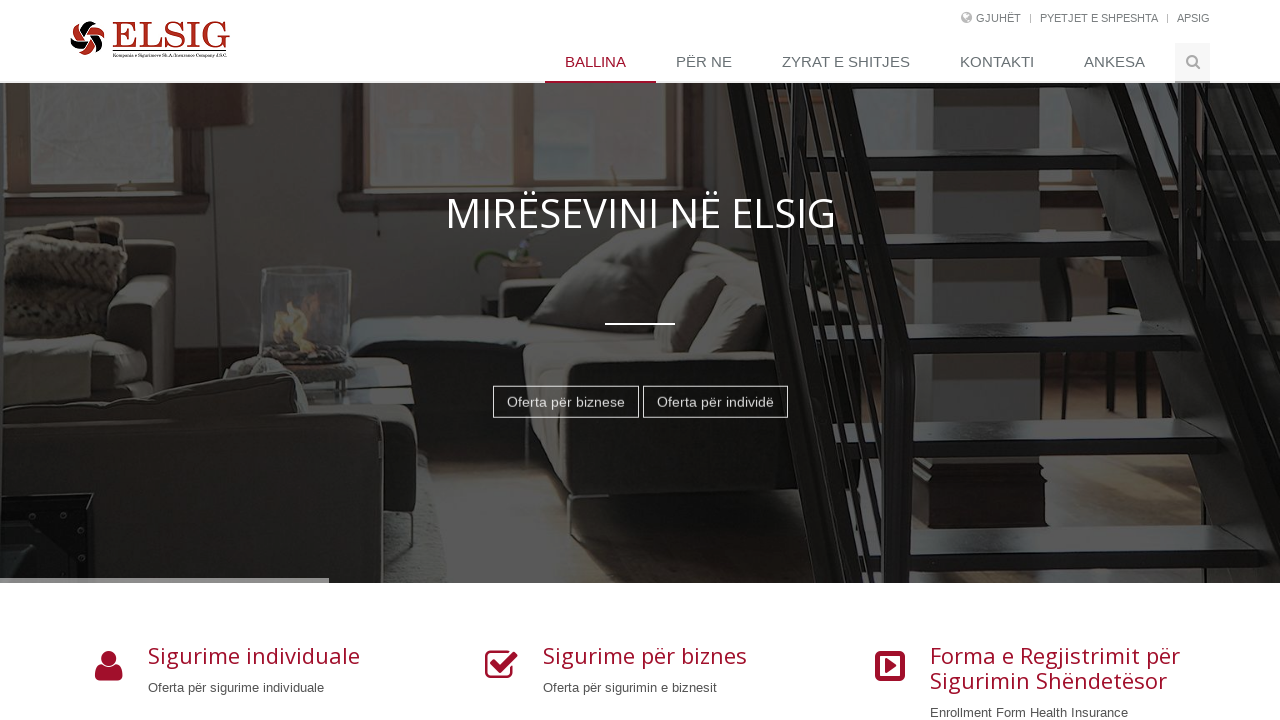

Clicked on 'Për ne' navigation link at (709, 63) on internal:role=link[name="Për ne"i] >> nth=0
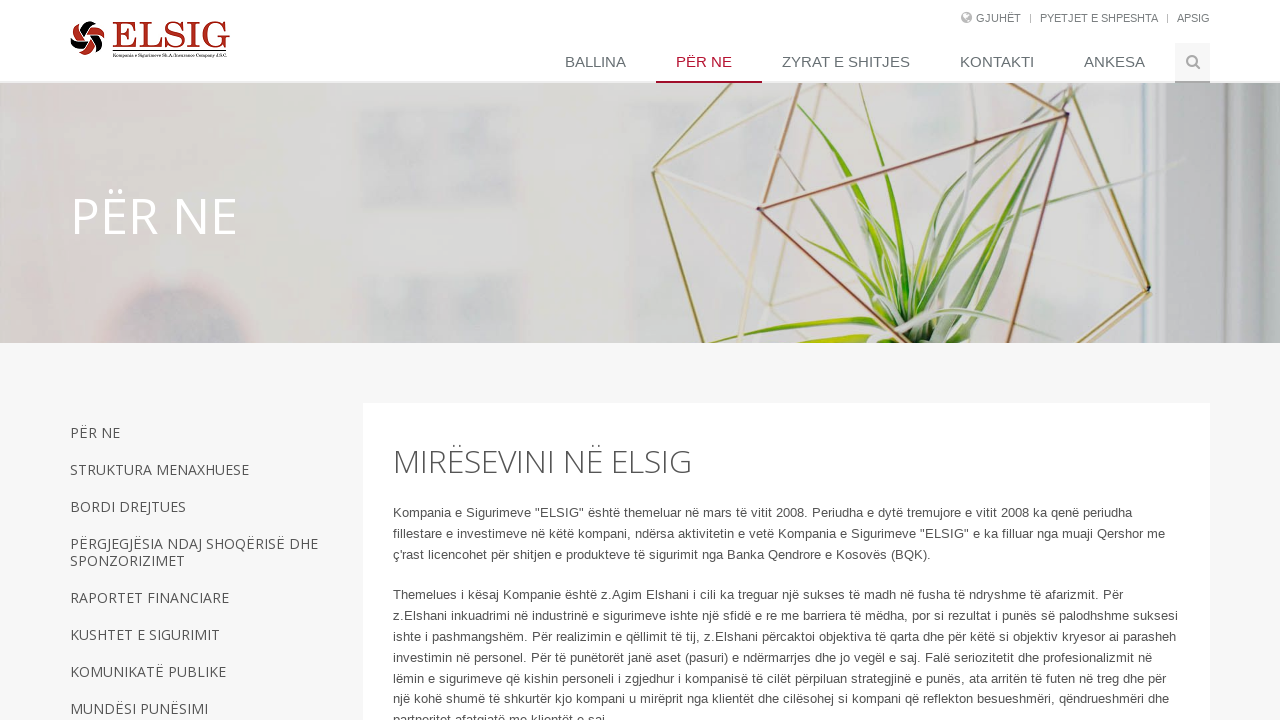

Verified navigation to 'Për ne' page
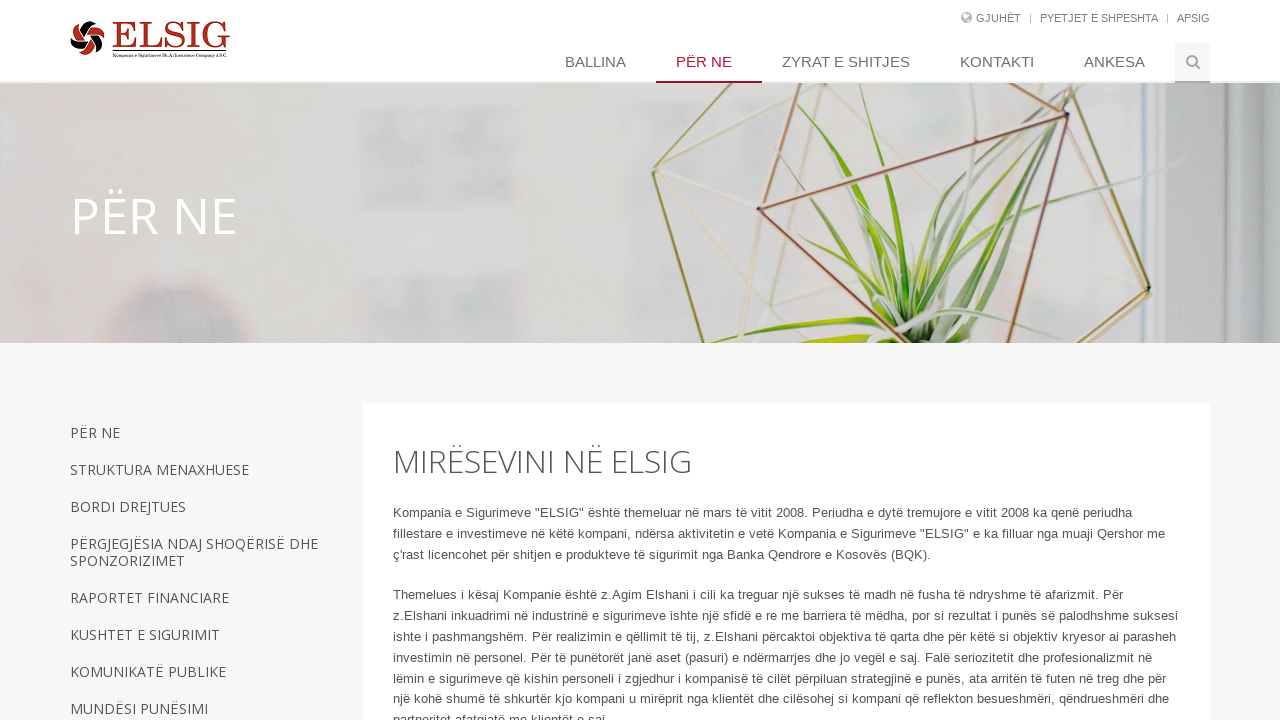

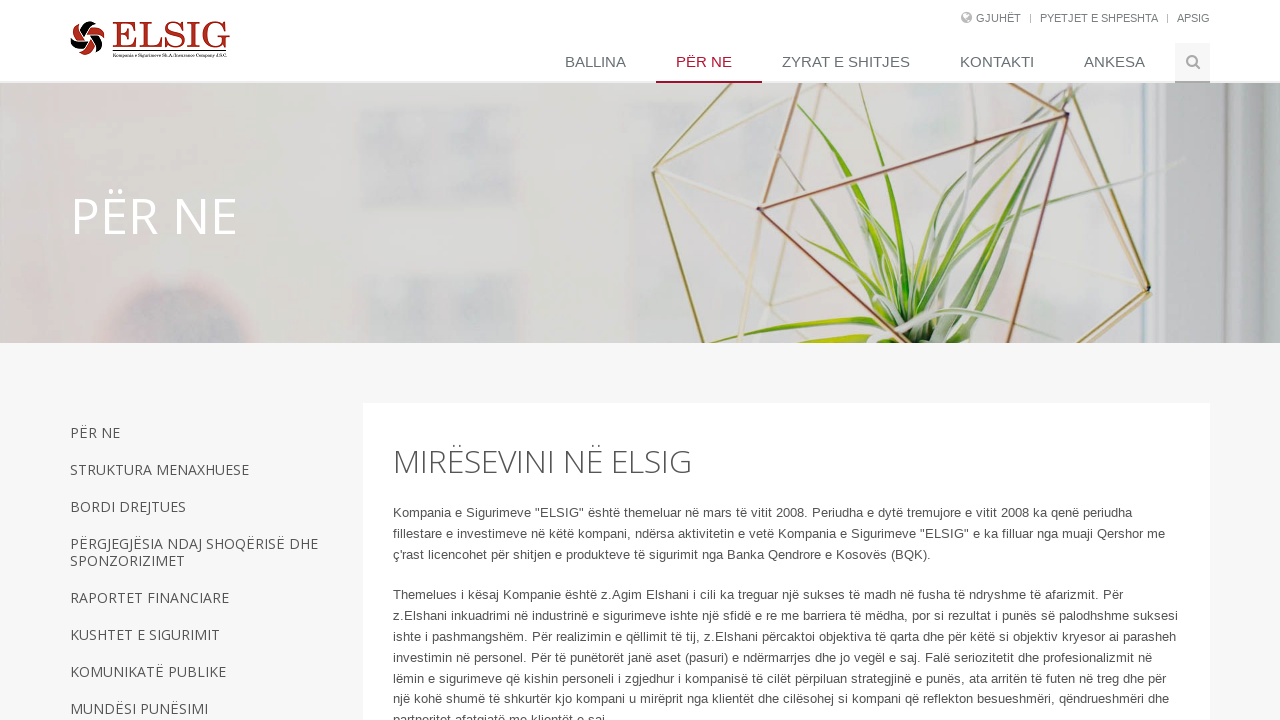